Verifies that the home page is displayed

Starting URL: http://automationexercise.com

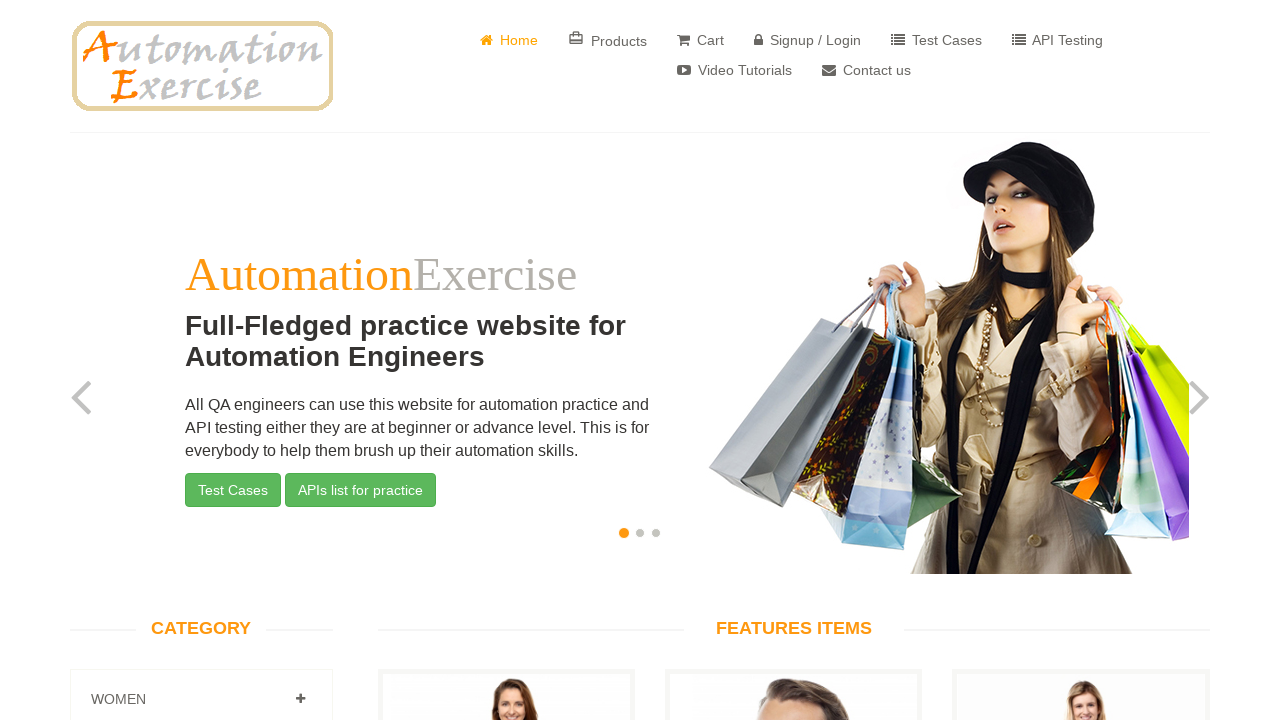

Home page loaded - html element is present
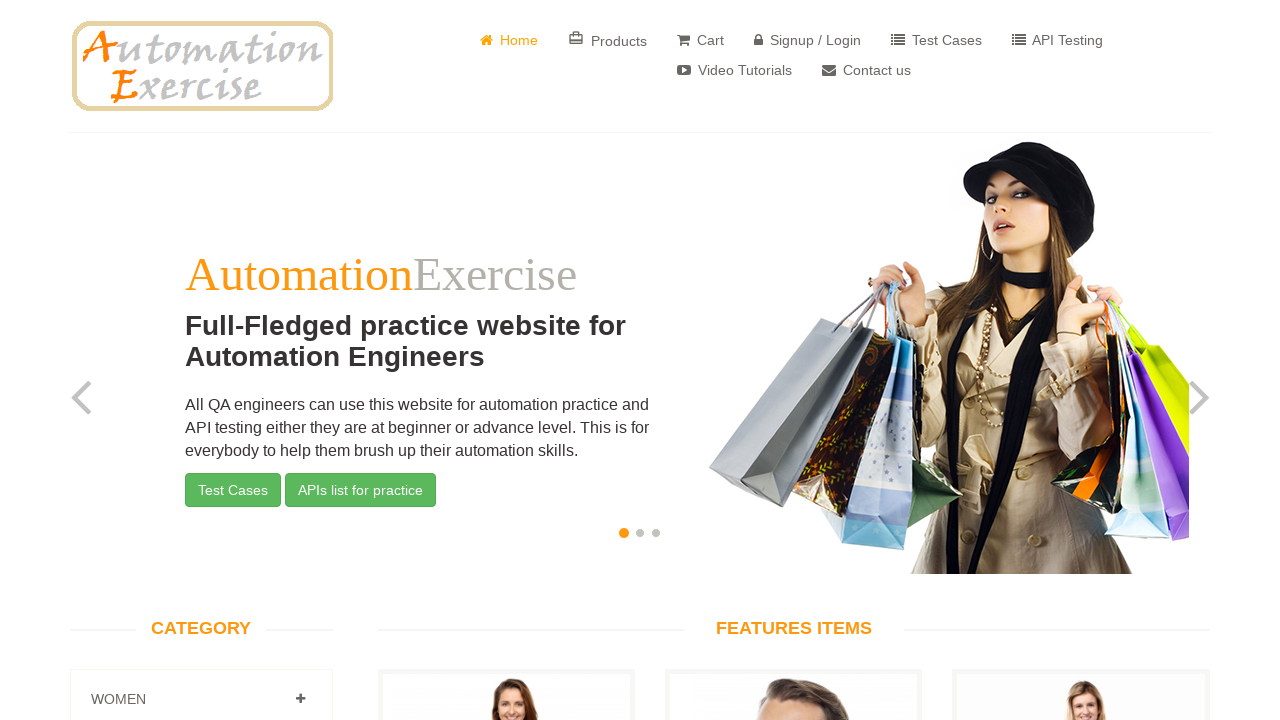

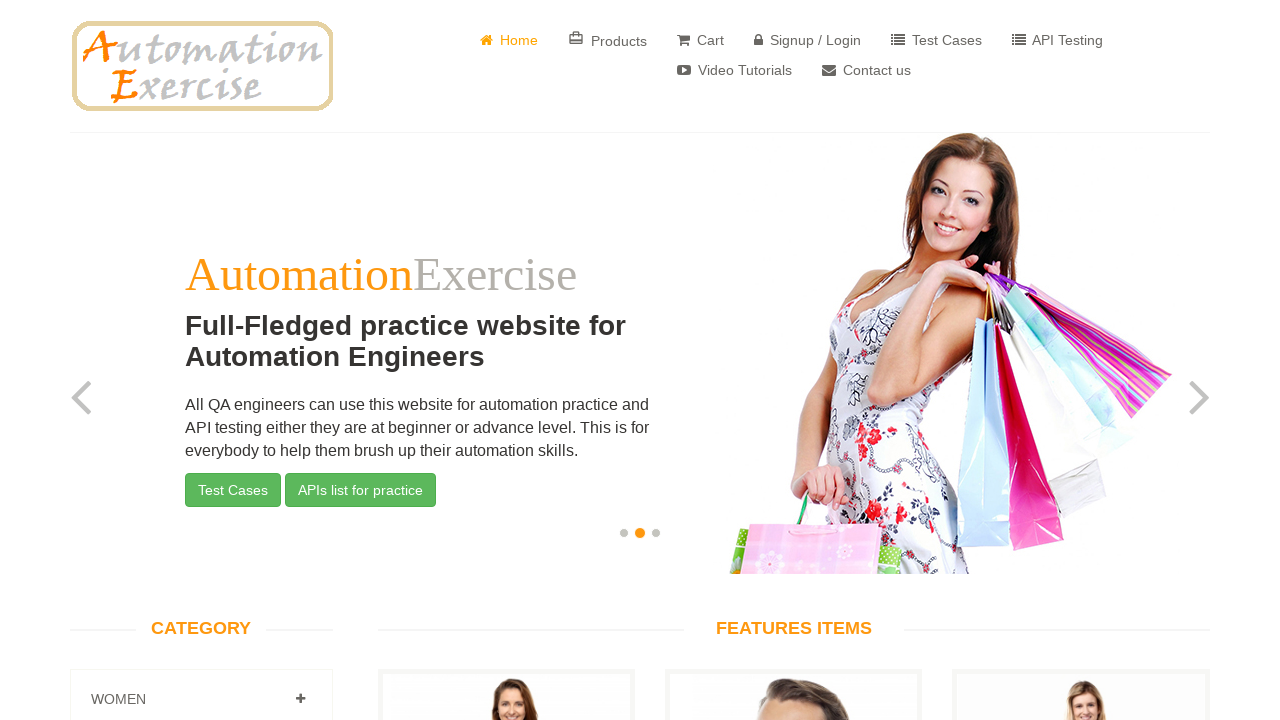